Tests GitHub search functionality by searching for a specific repository, navigating to it, opening the Issues tab, and verifying that a specific issue number exists.

Starting URL: https://github.com/

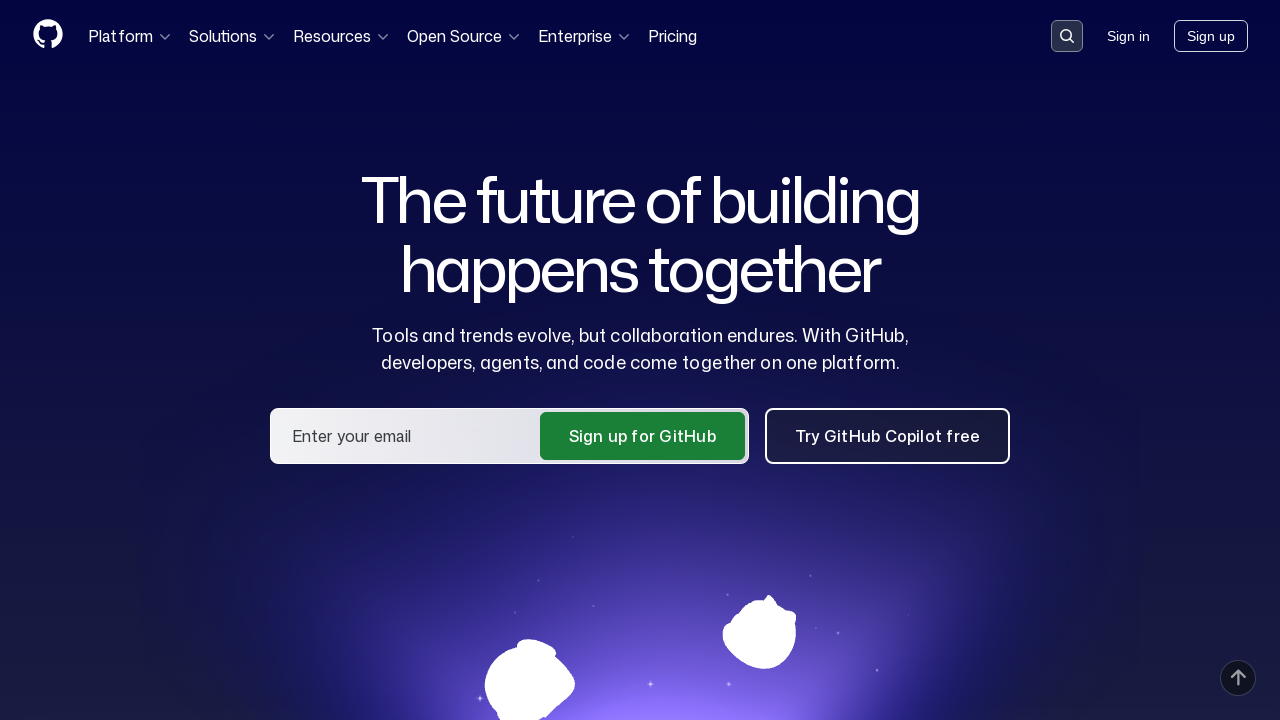

Clicked GitHub search button at (1067, 36) on .header-search-button
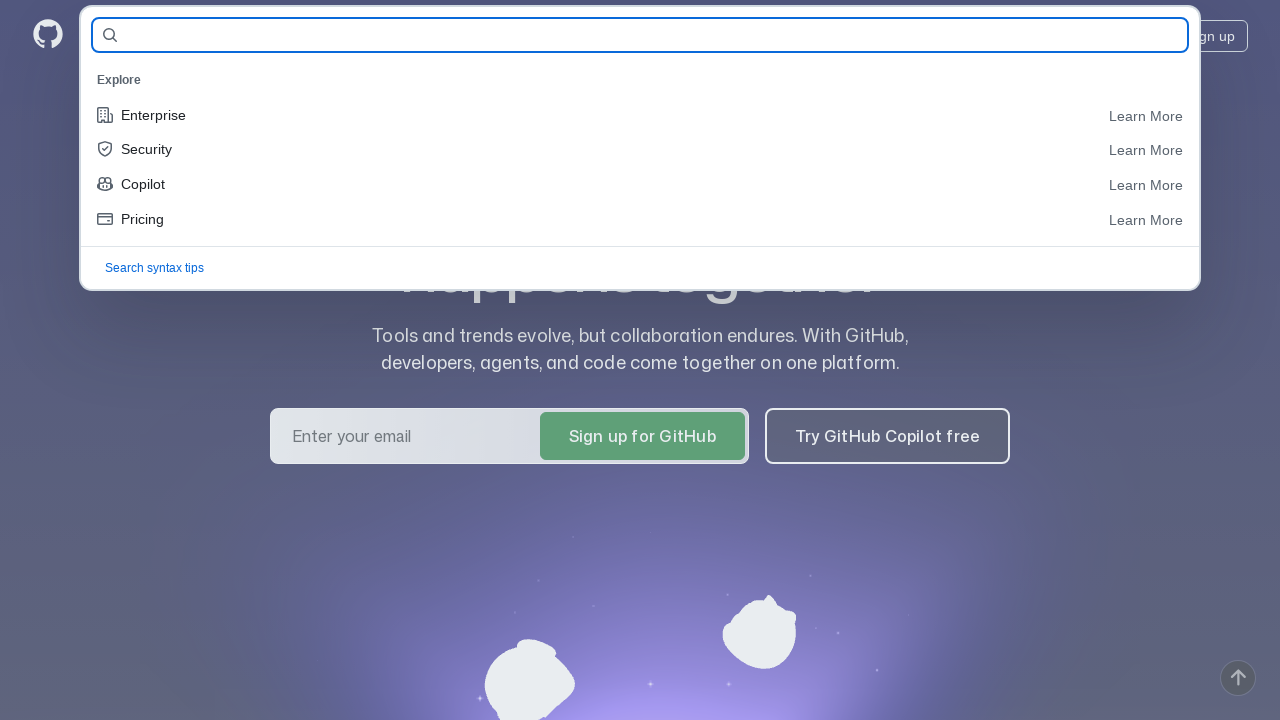

Filled search field with repository name 'eroshenkoam/allure-testops-utils' on [name='query-builder-test']
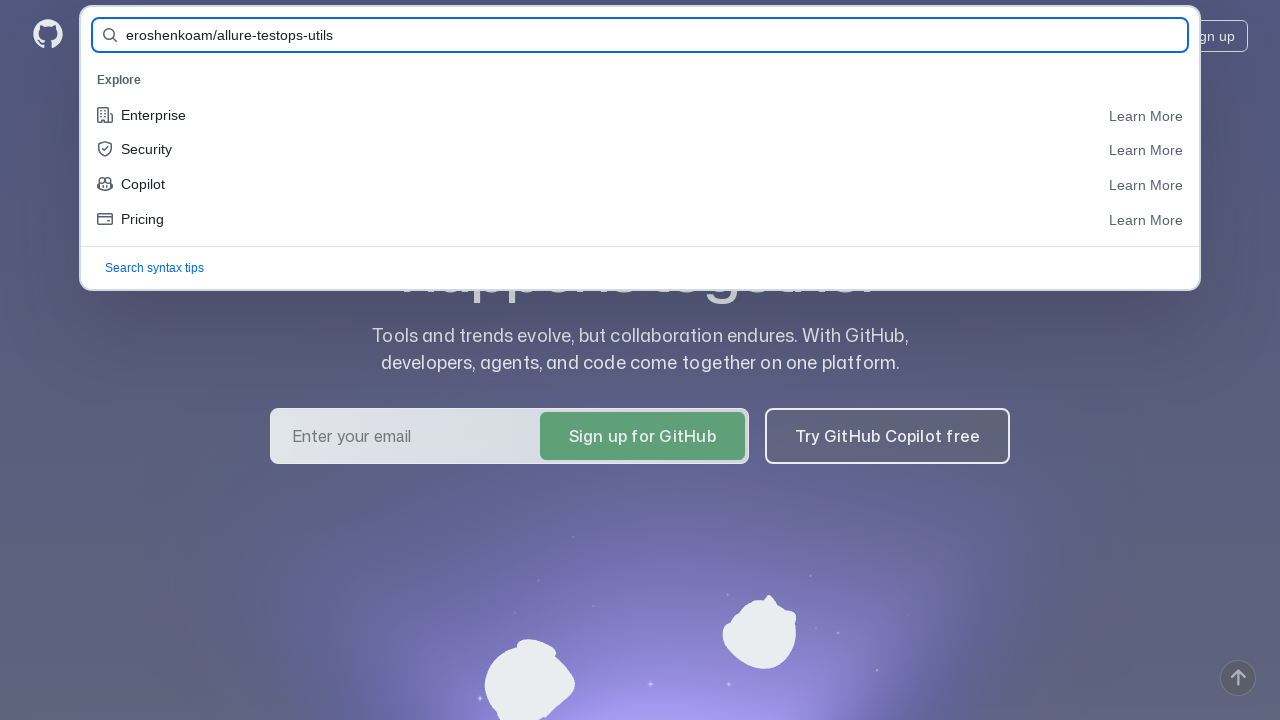

Pressed Enter to submit search query on [name='query-builder-test']
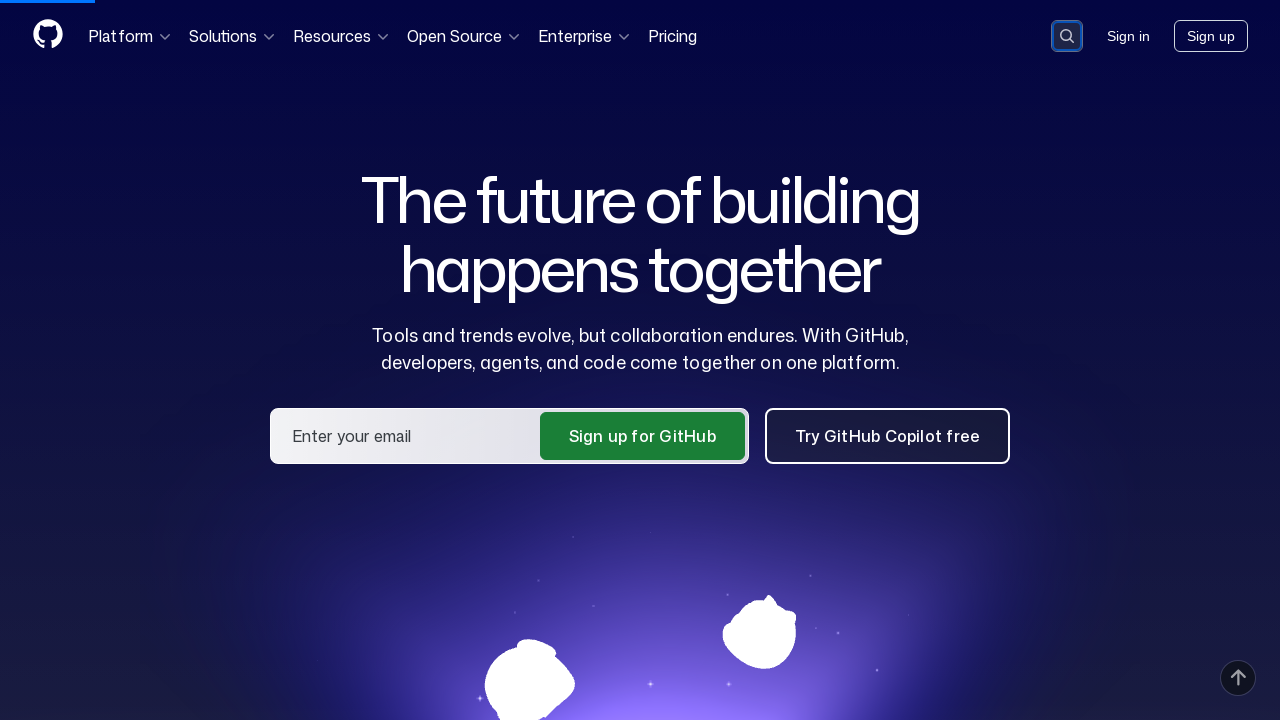

Clicked on the repository link 'eroshenkoam/allure-testops-utils' from search results at (493, 161) on a:has-text('eroshenkoam/allure-testops-utils')
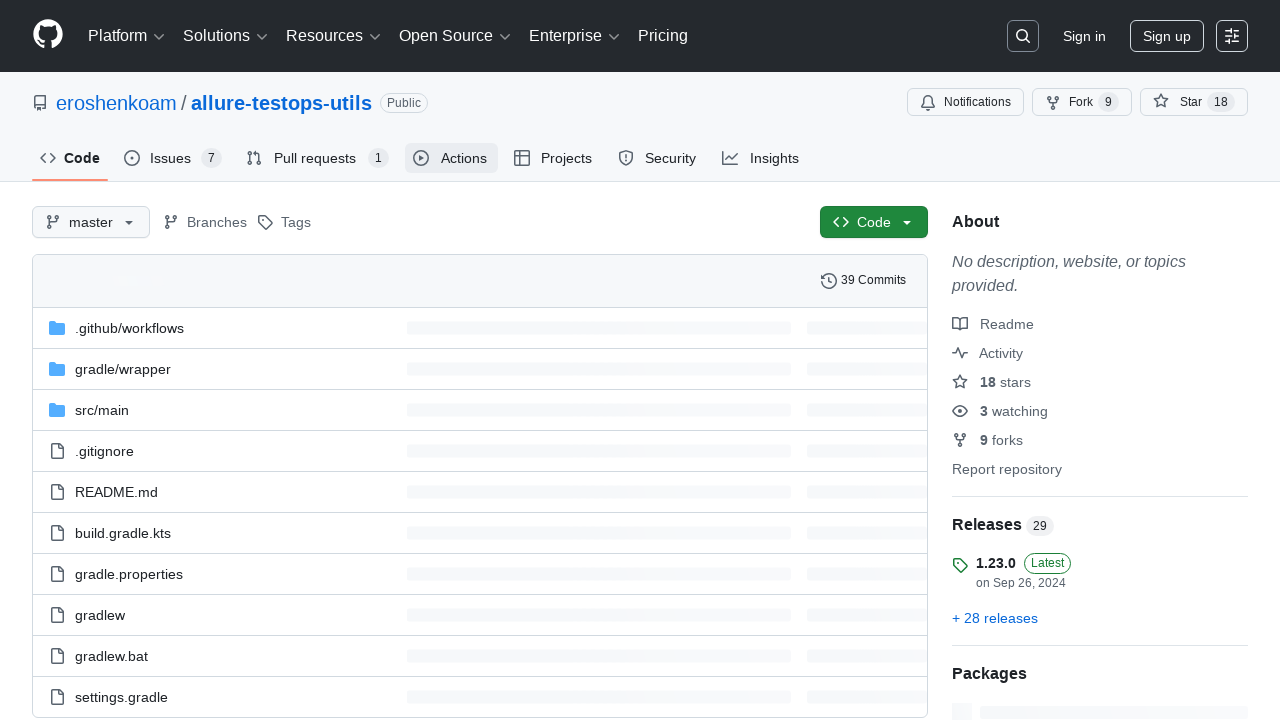

Clicked on the Issues tab at (173, 158) on #issues-tab
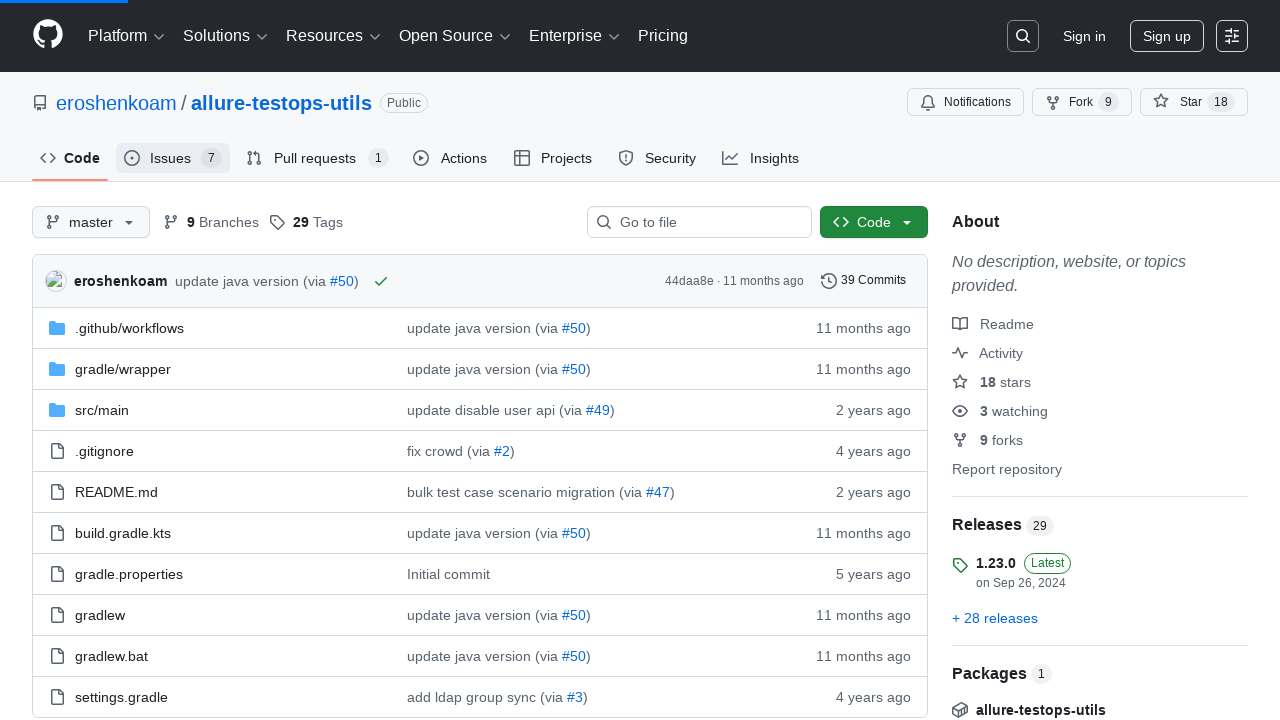

Verified that issue #48 exists in the Issues list
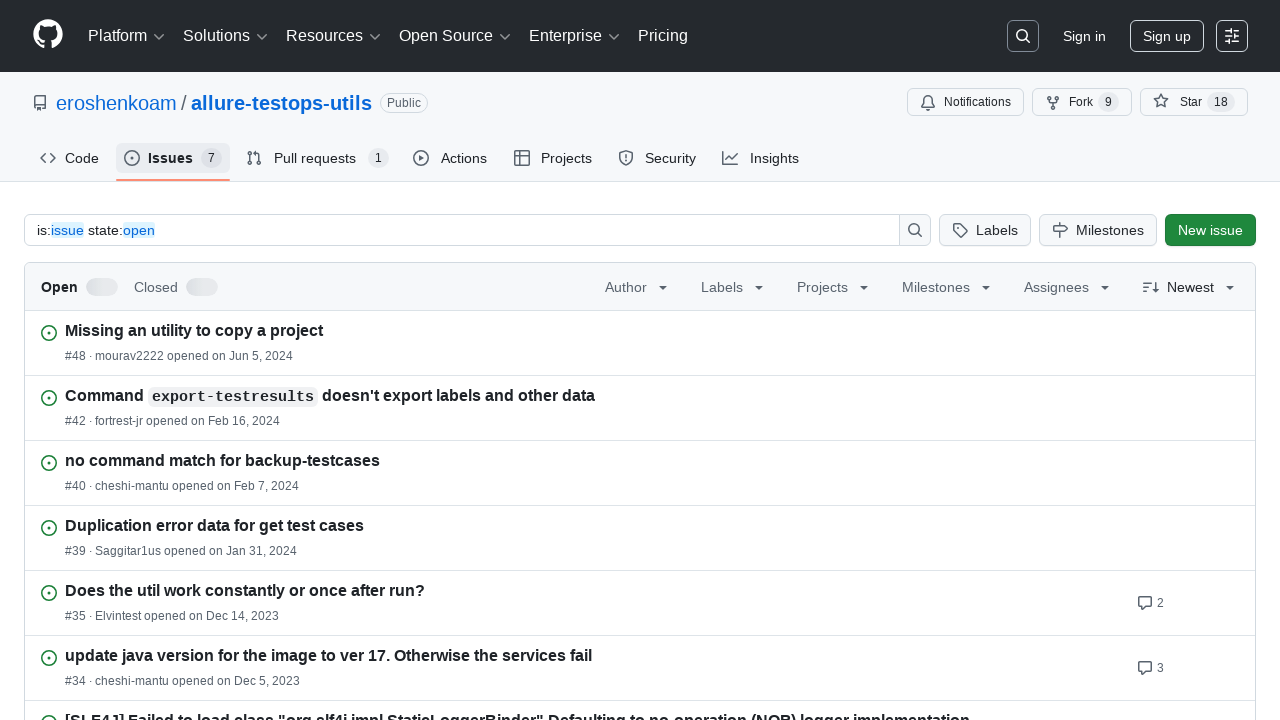

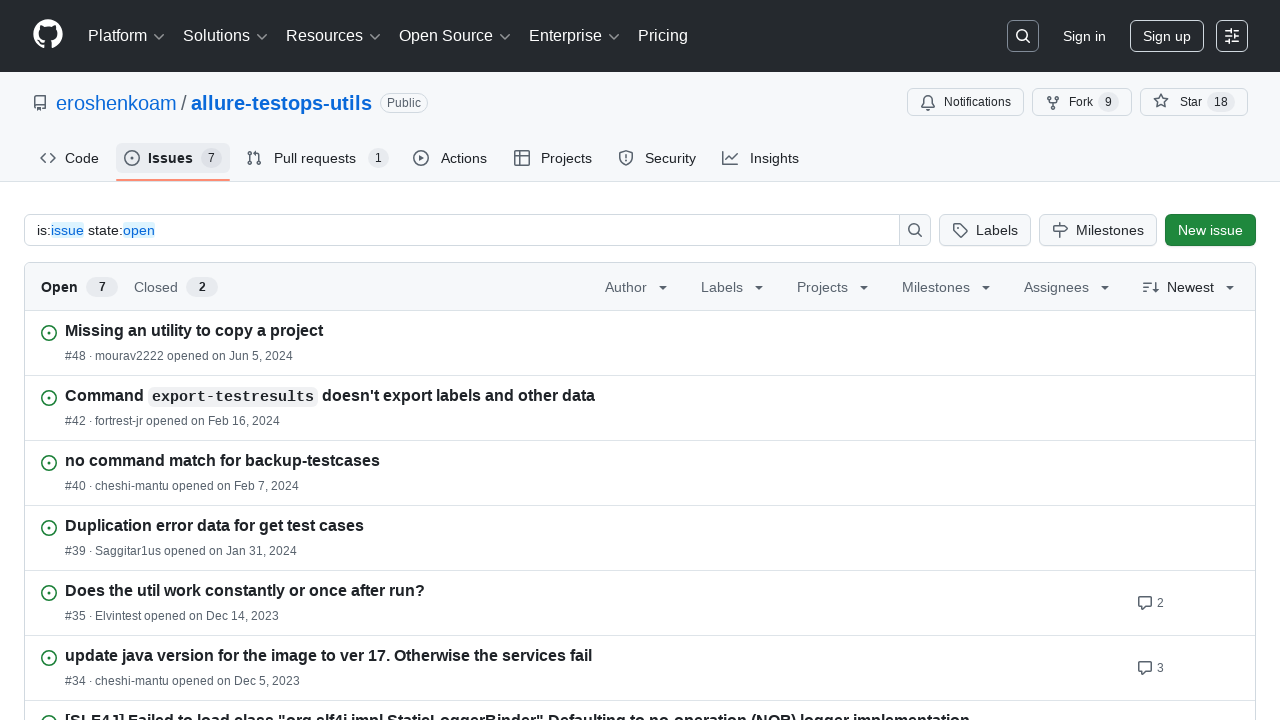